Tests relative locator functionality by finding a span element with "Years of Experience" text and clicking on a radio button (with id "exp-2") positioned to the right of it.

Starting URL: https://awesomeqa.com/practice.html

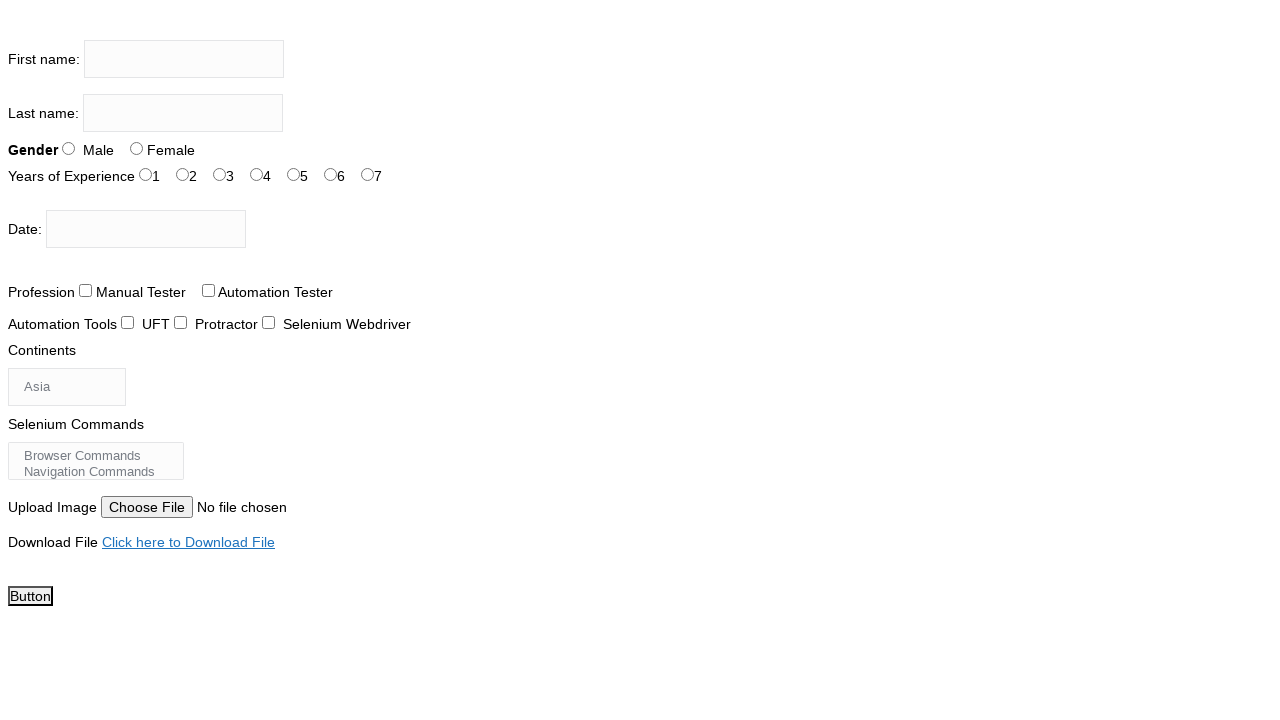

Navigated to https://awesomeqa.com/practice.html
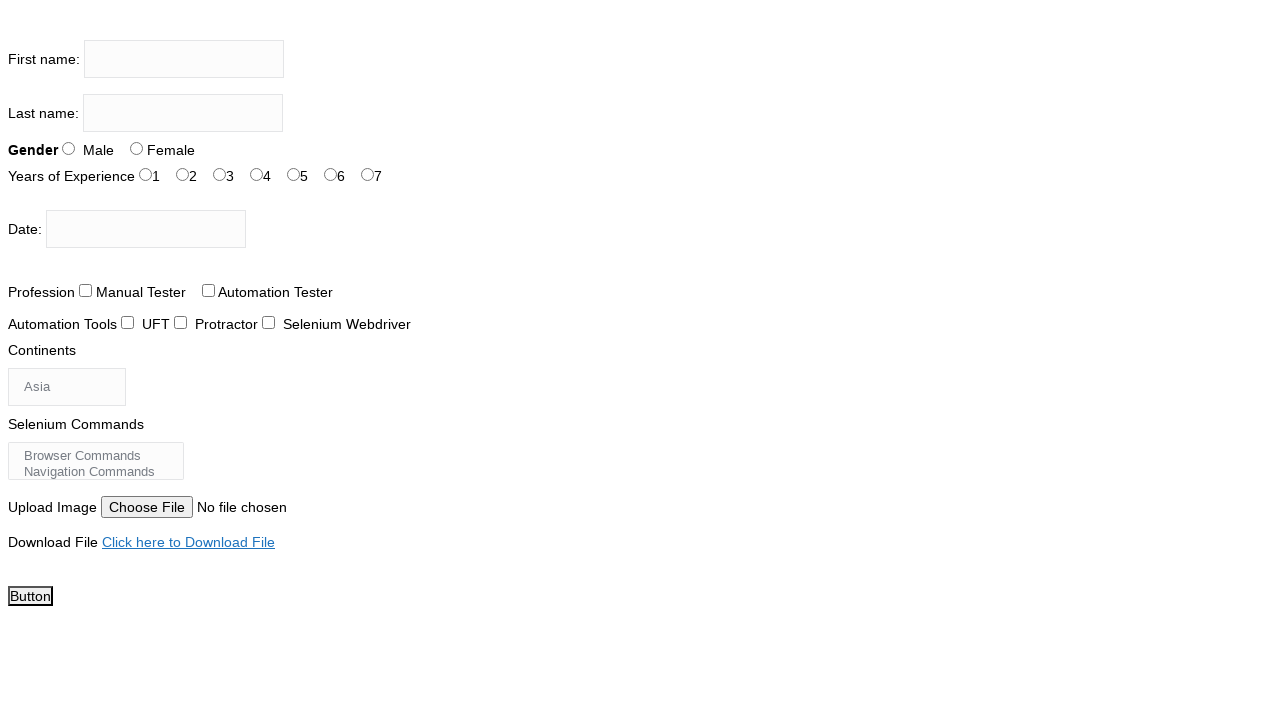

Located span element with 'Years of Experience' text
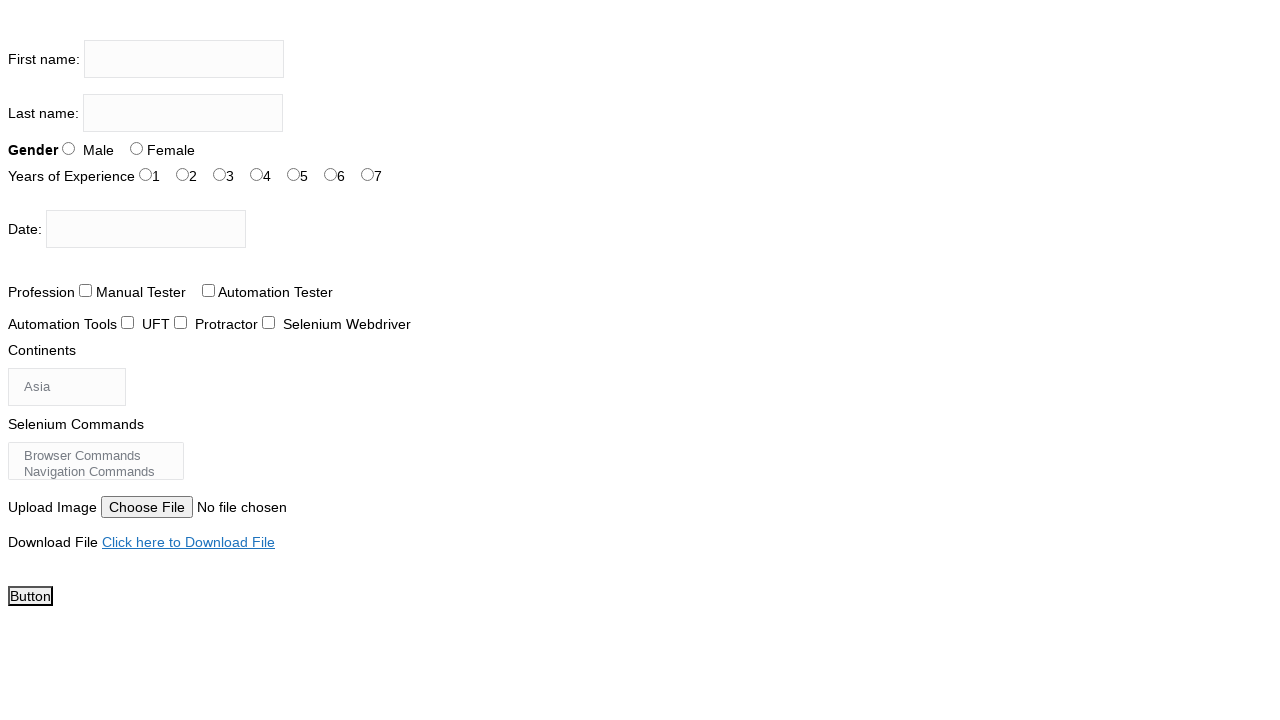

Span element with 'Years of Experience' is now visible
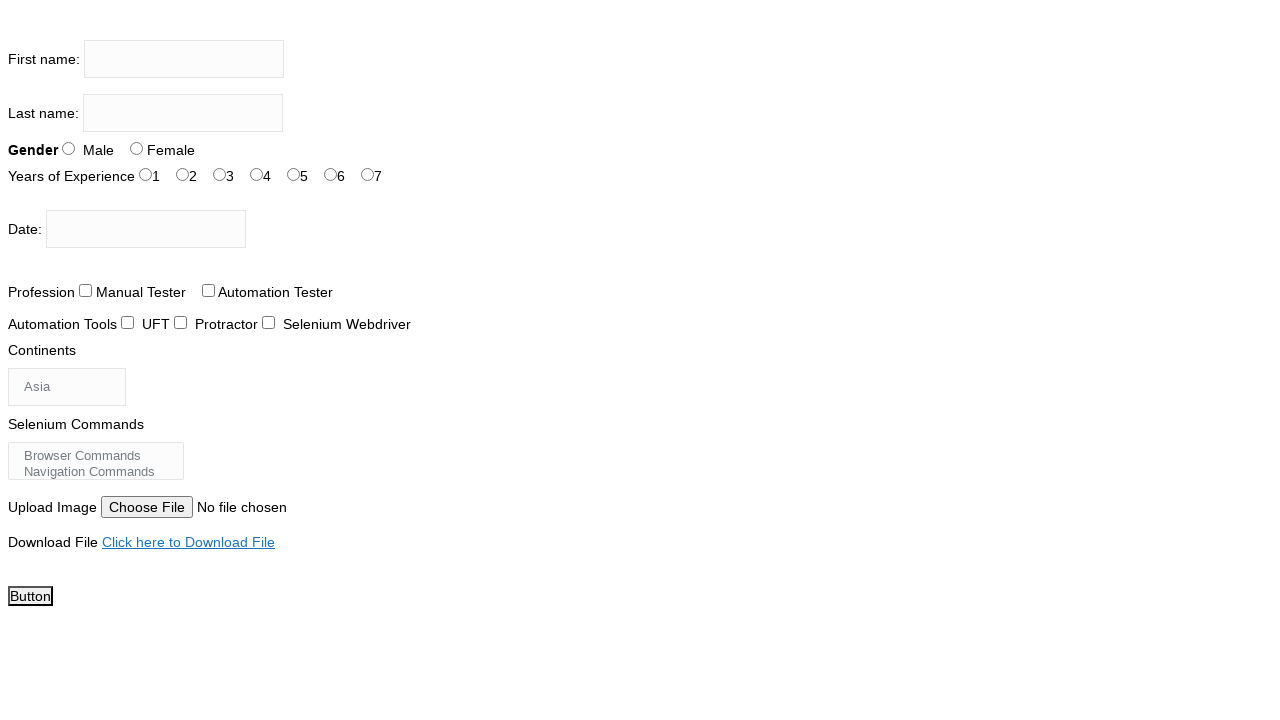

Retrieved bounding box of 'Years of Experience' span element
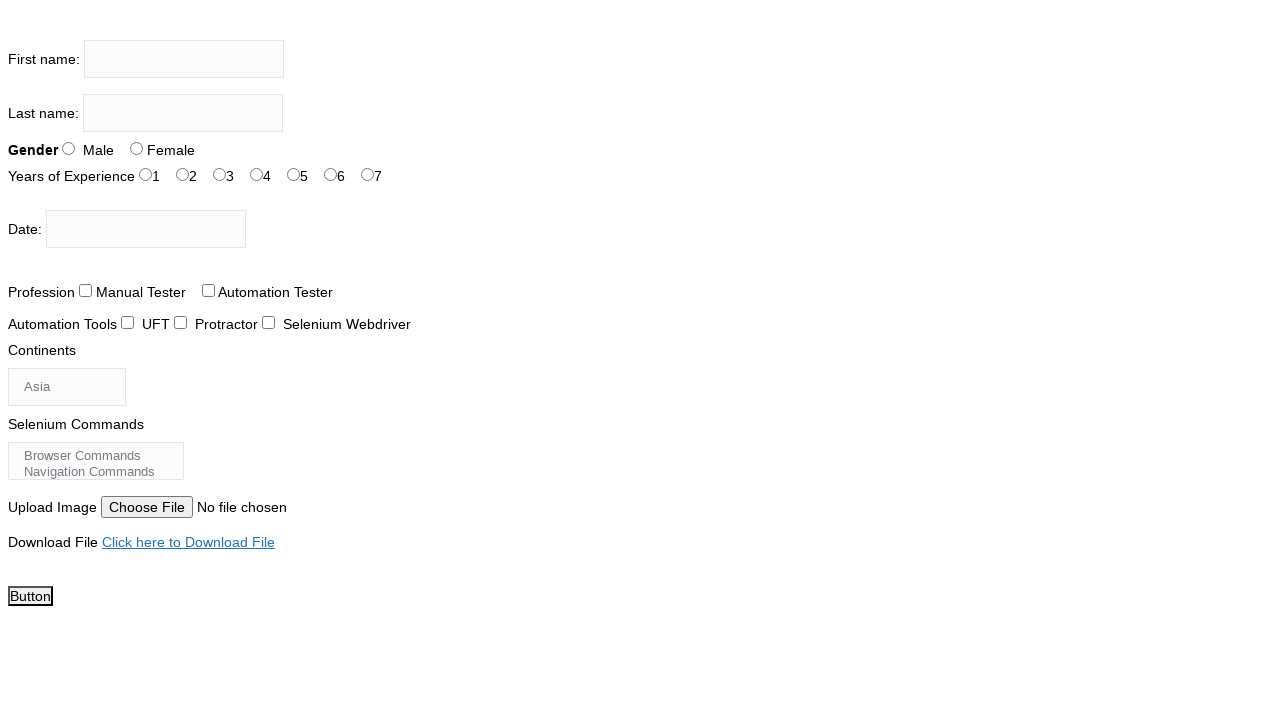

Clicked radio button with id 'exp-2' positioned to the right of the 'Years of Experience' span at (220, 174) on #exp-2
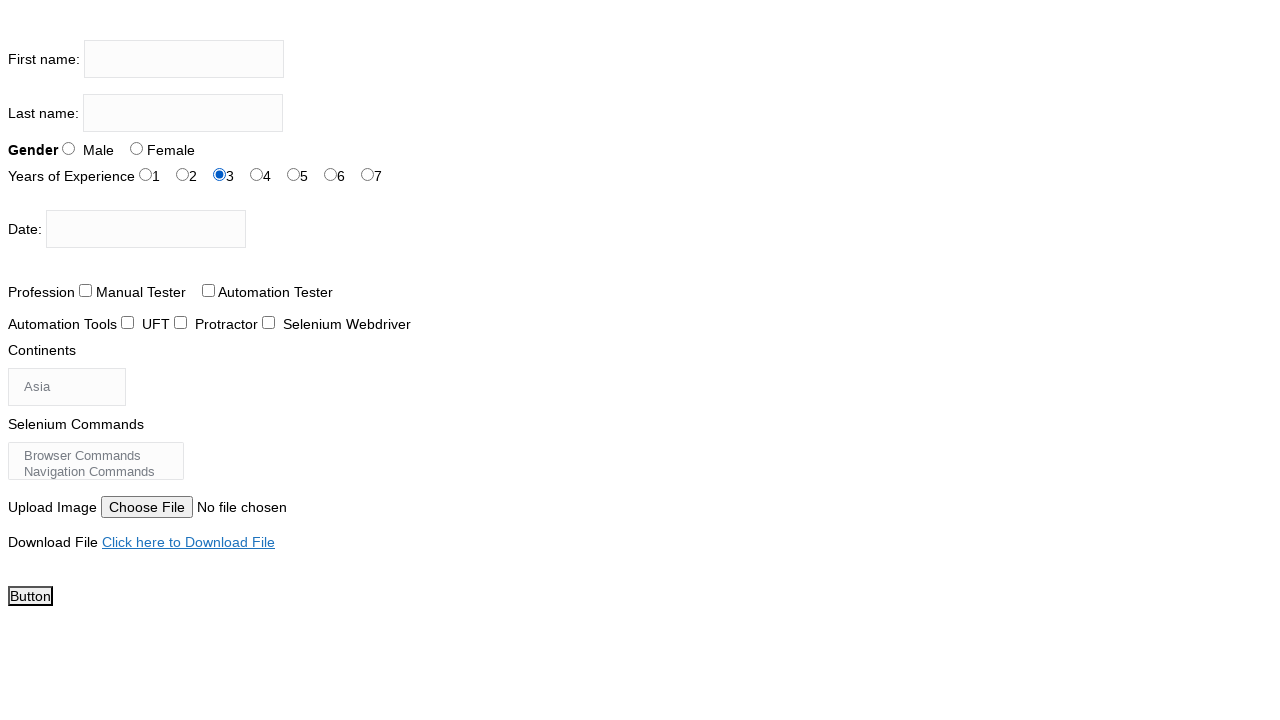

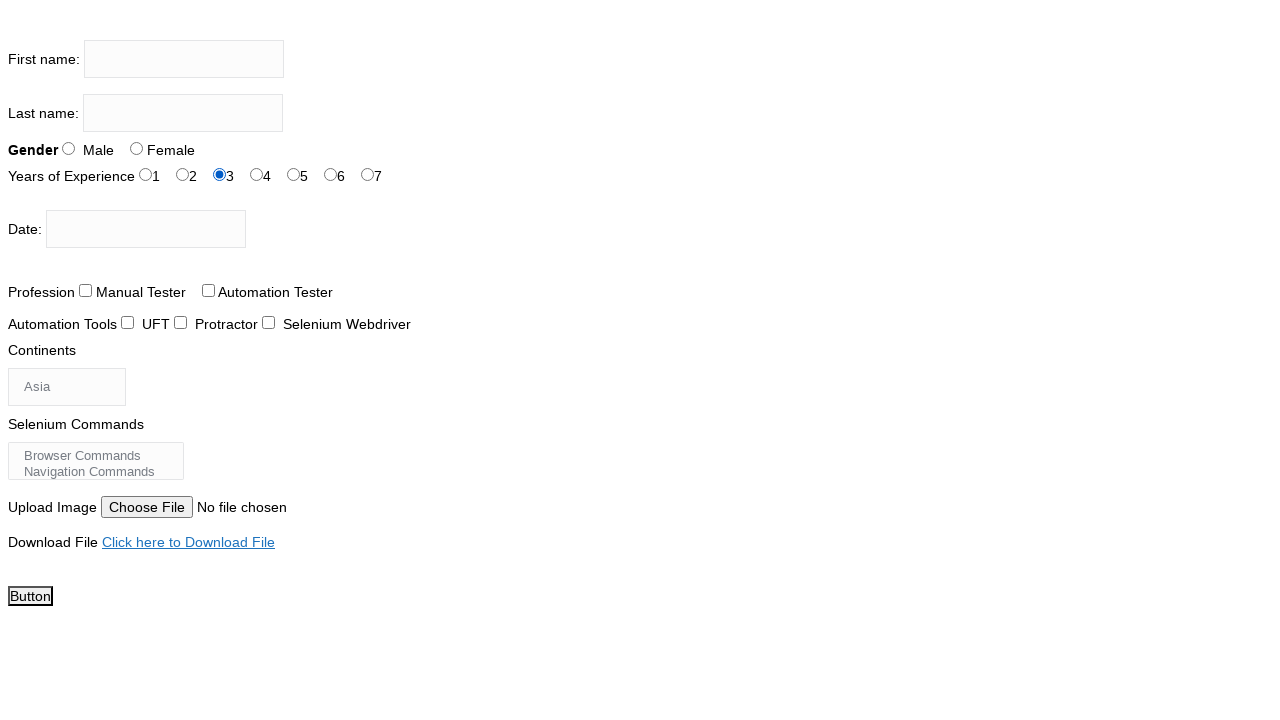